Tests the FAQ accordion section on a scooter rental website by clicking on each of 8 "Important Questions" and verifying the answer text is displayed correctly.

Starting URL: https://qa-scooter.praktikum-services.ru/

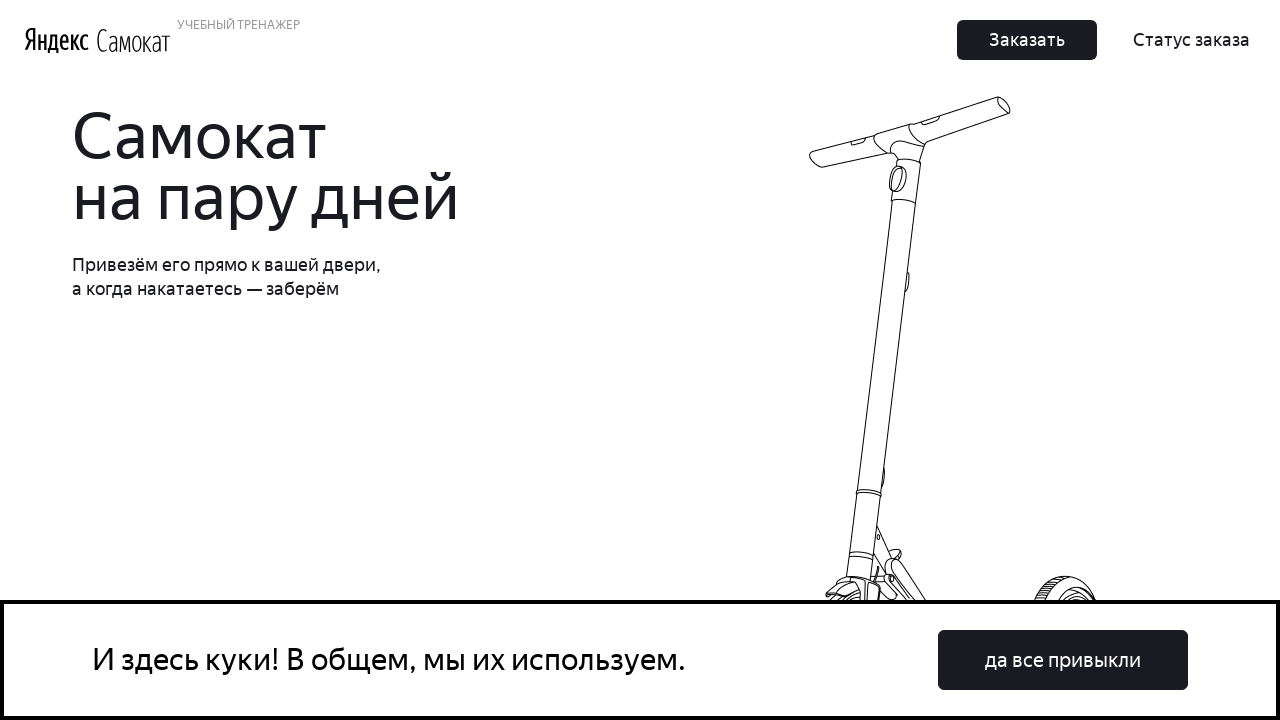

Scrolled to bottom of page to reach FAQ section
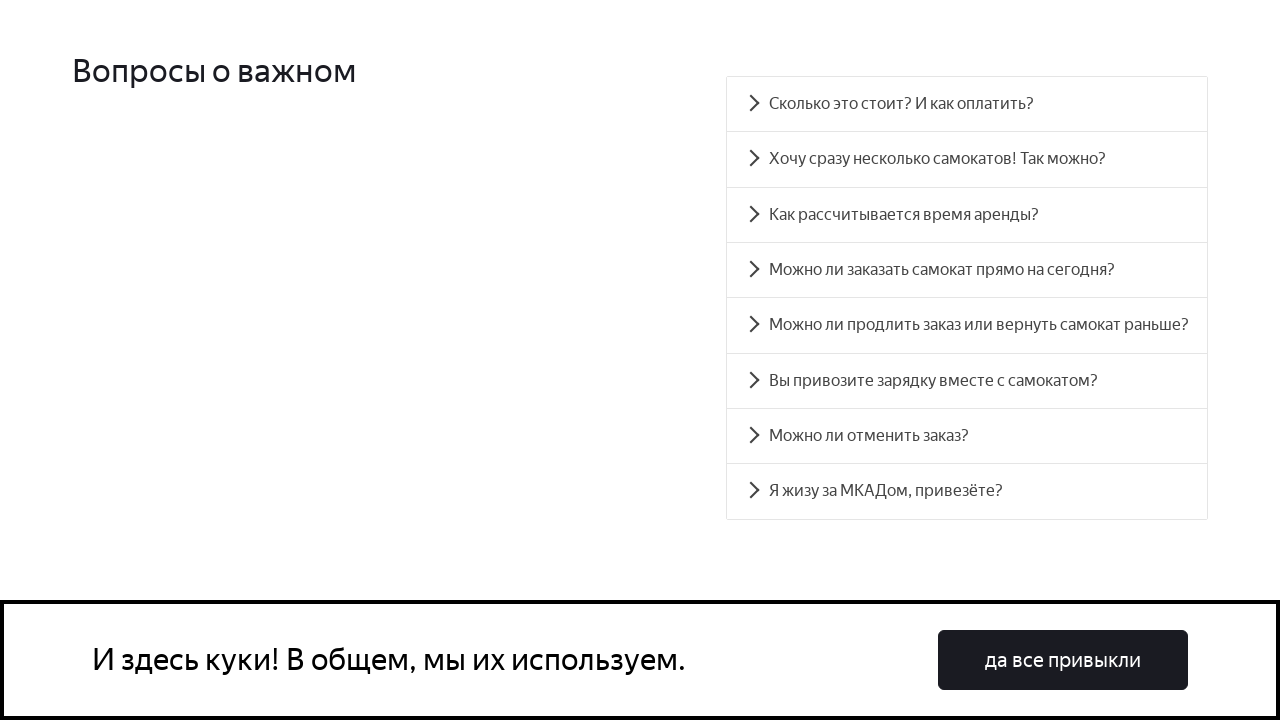

Waited 500ms for page to stabilize
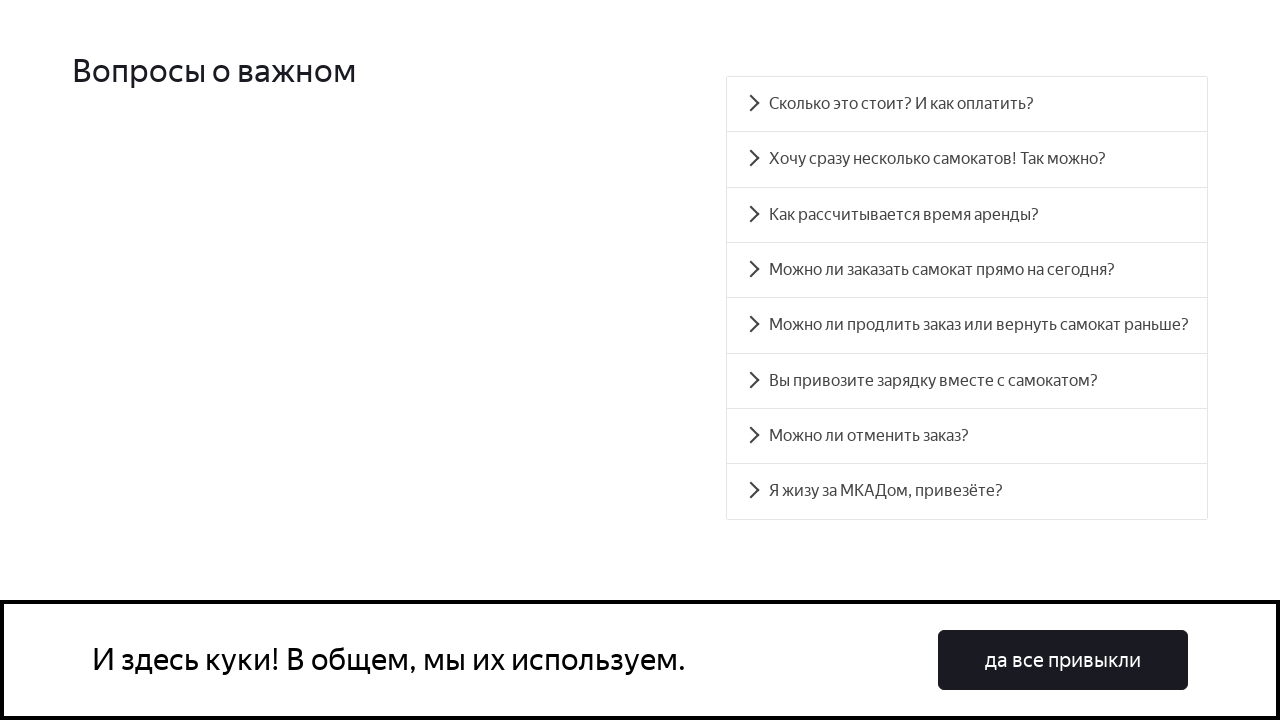

Scrolled accordion item 0 into view
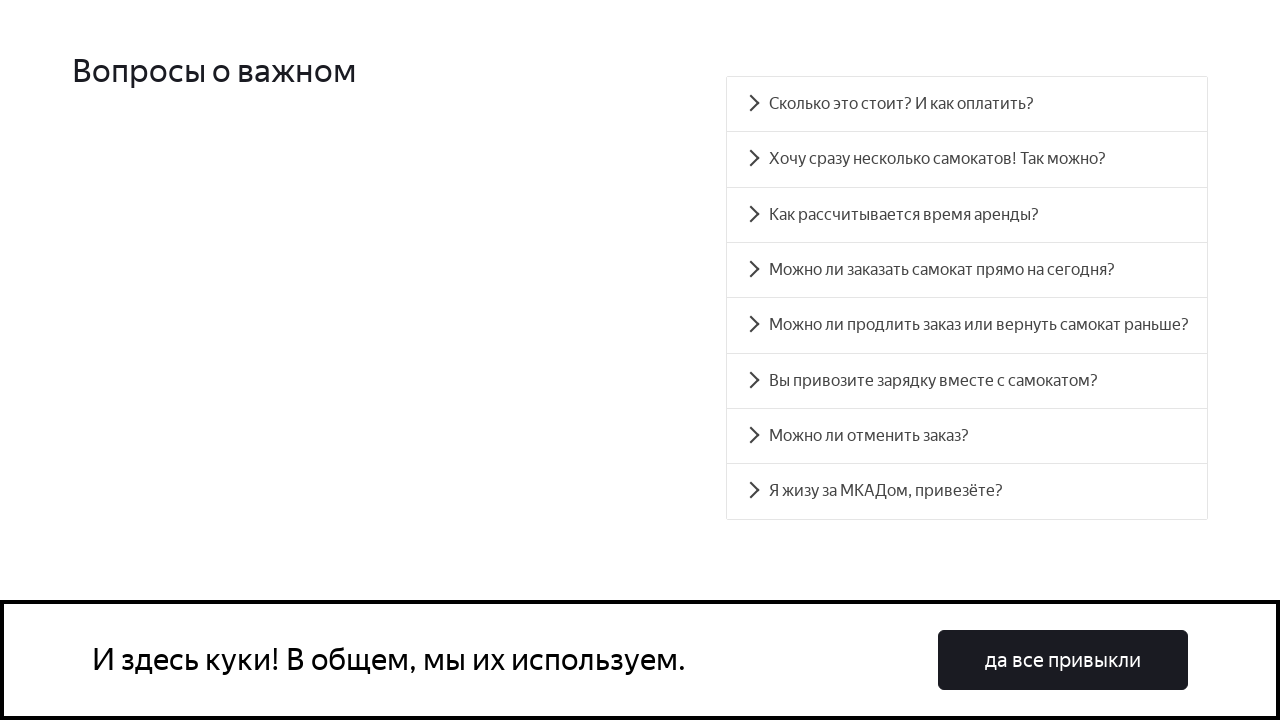

Clicked on FAQ accordion item 0 at (967, 104) on div.accordion__item >> nth=0 >> div.accordion__heading
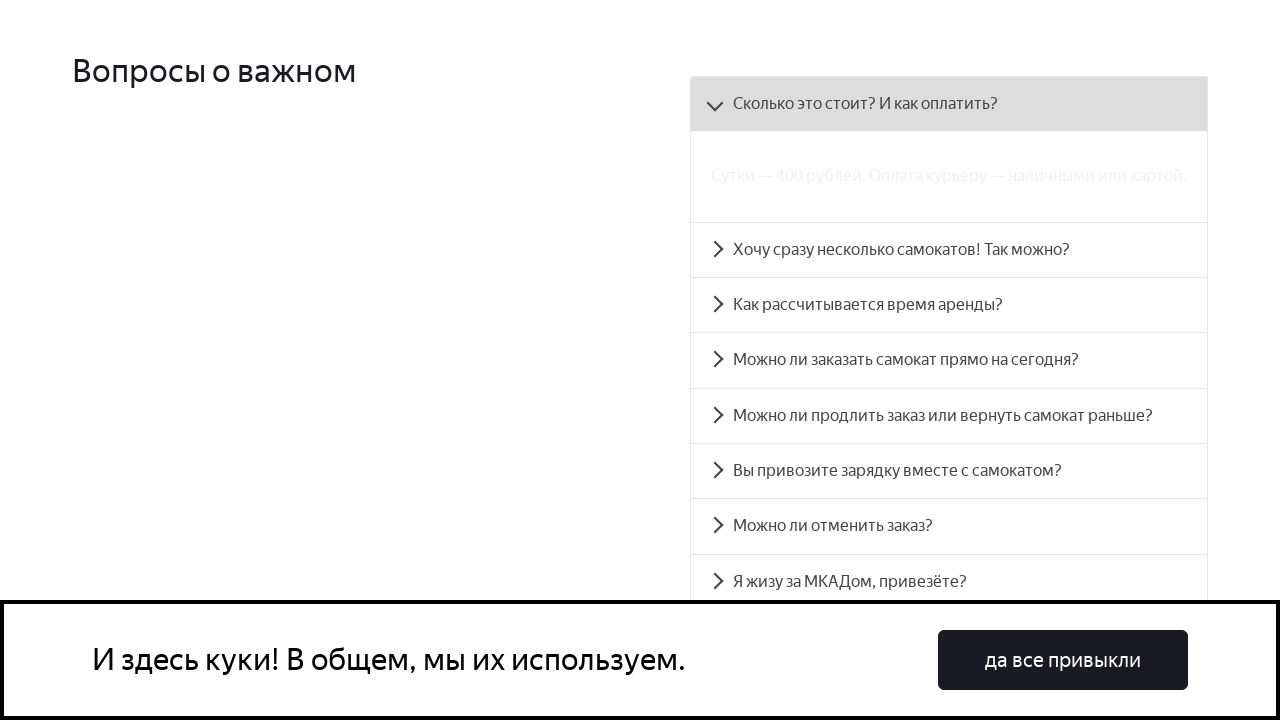

Answer panel for item 0 became visible
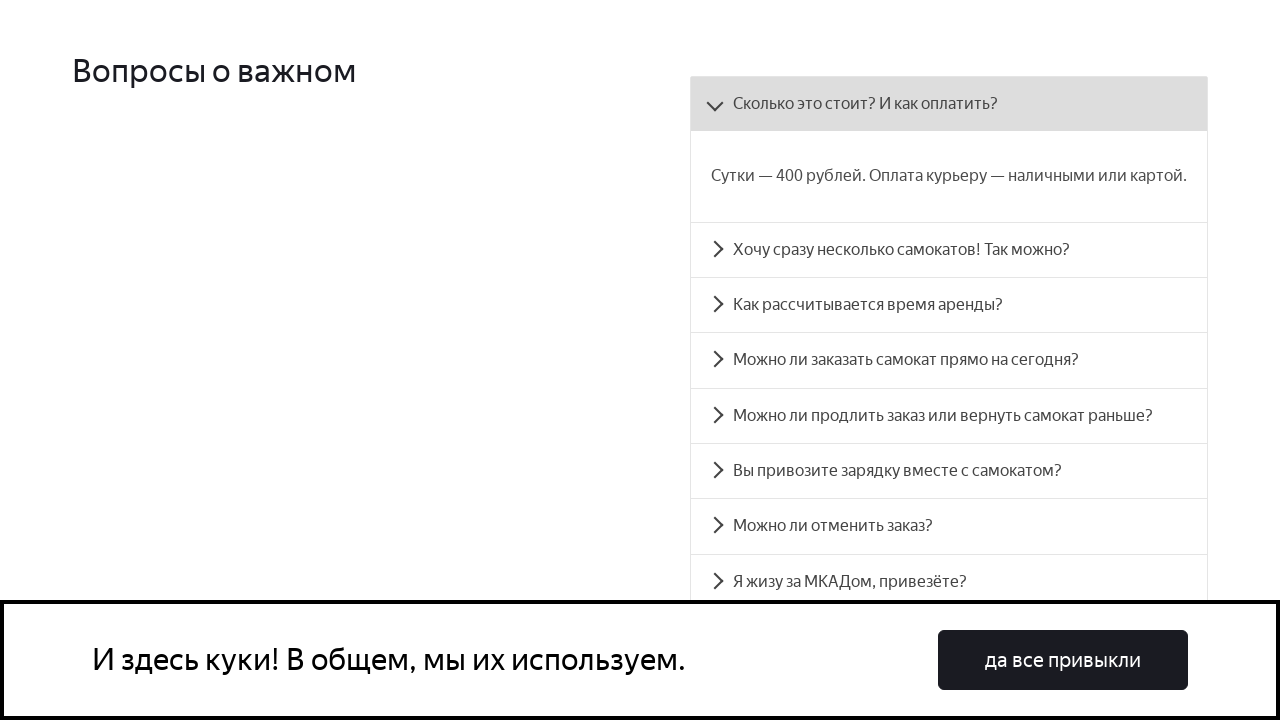

Scrolled accordion item 1 into view
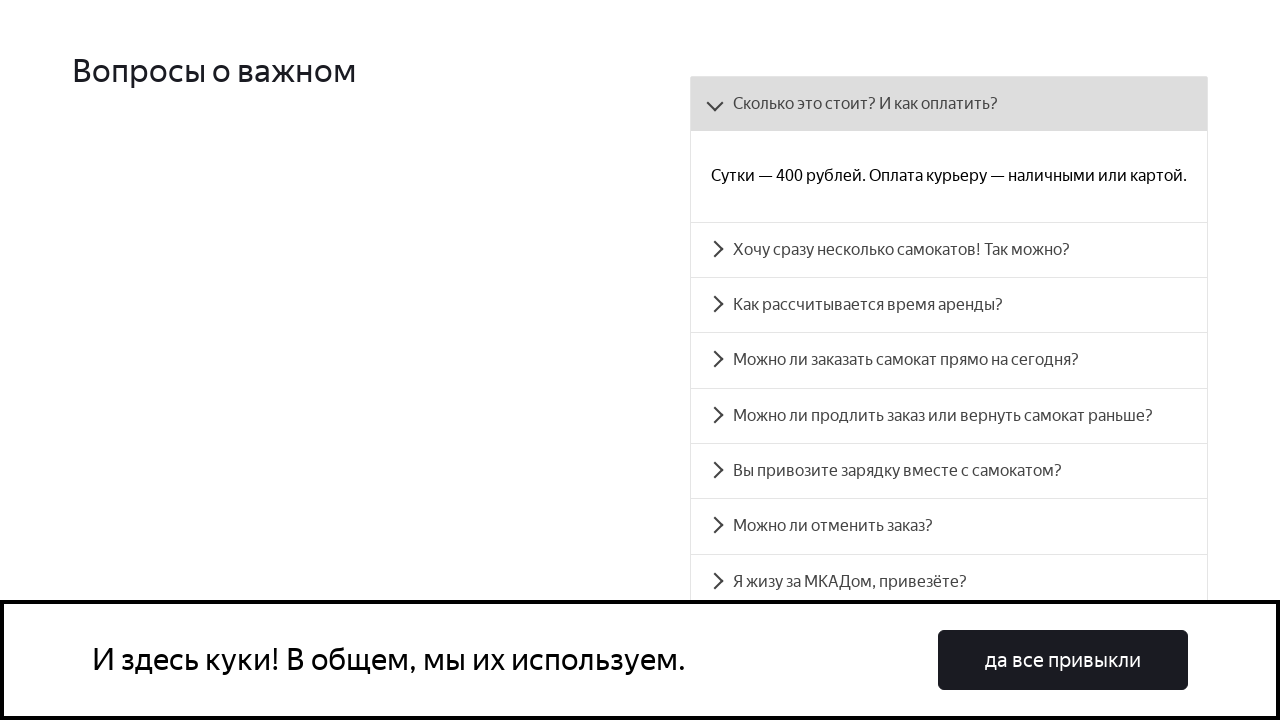

Clicked on FAQ accordion item 1 at (949, 250) on div.accordion__item >> nth=1 >> div.accordion__heading
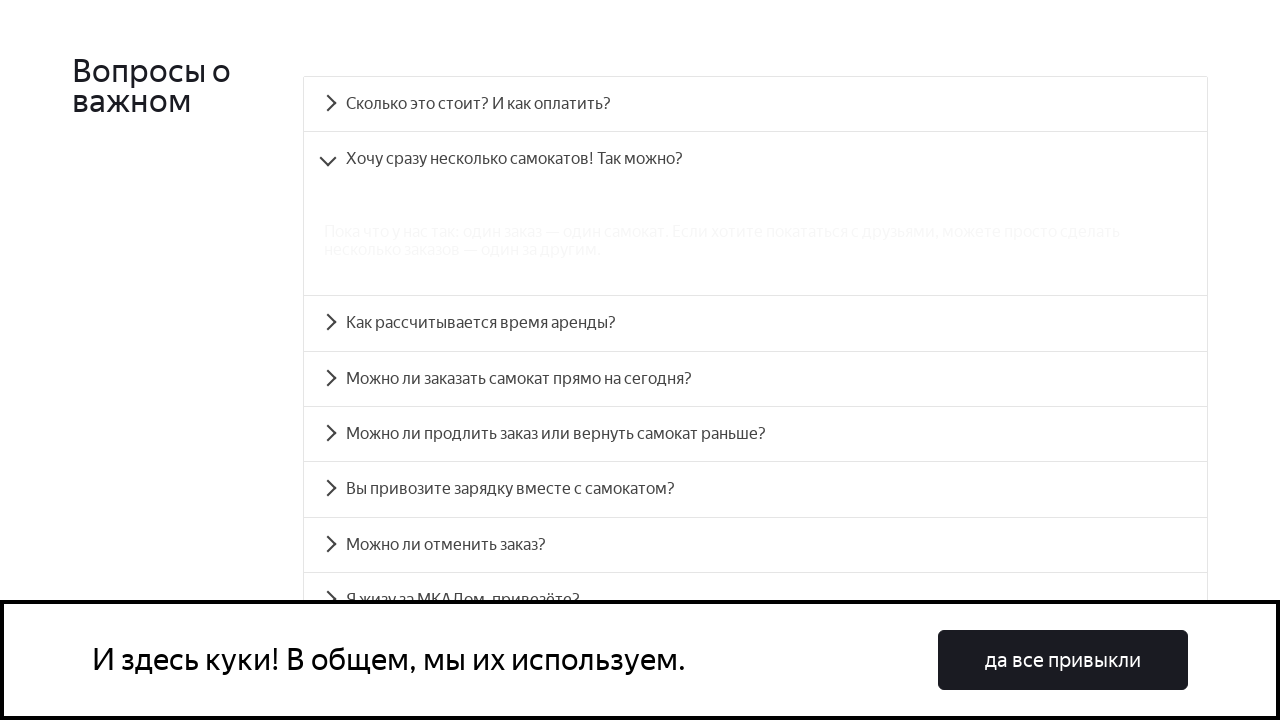

Answer panel for item 1 became visible
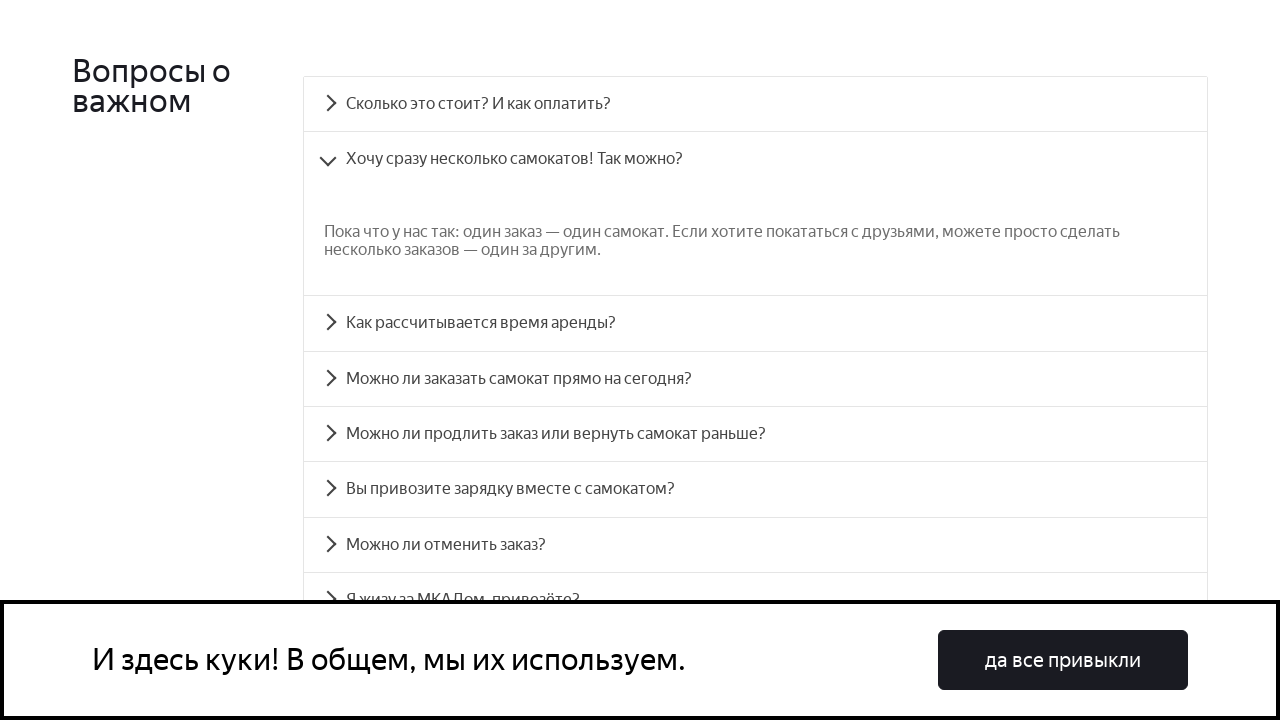

Scrolled accordion item 2 into view
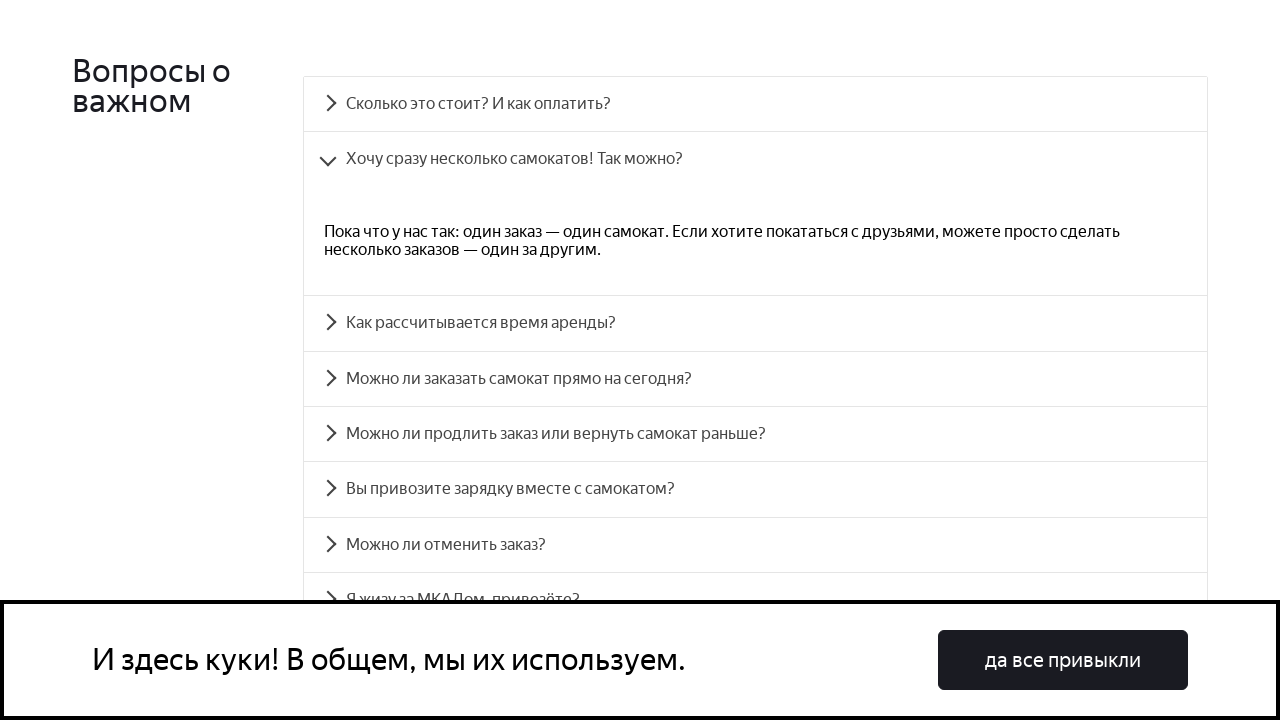

Clicked on FAQ accordion item 2 at (755, 323) on div.accordion__item >> nth=2 >> div.accordion__heading
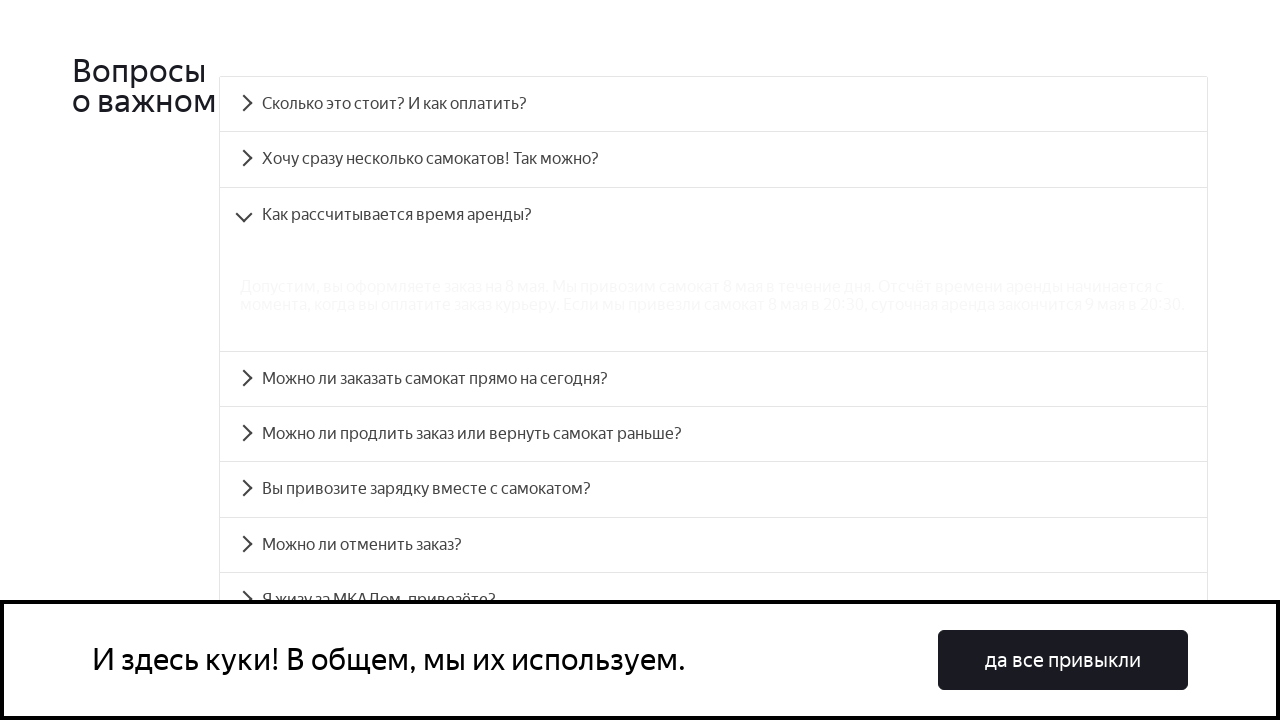

Answer panel for item 2 became visible
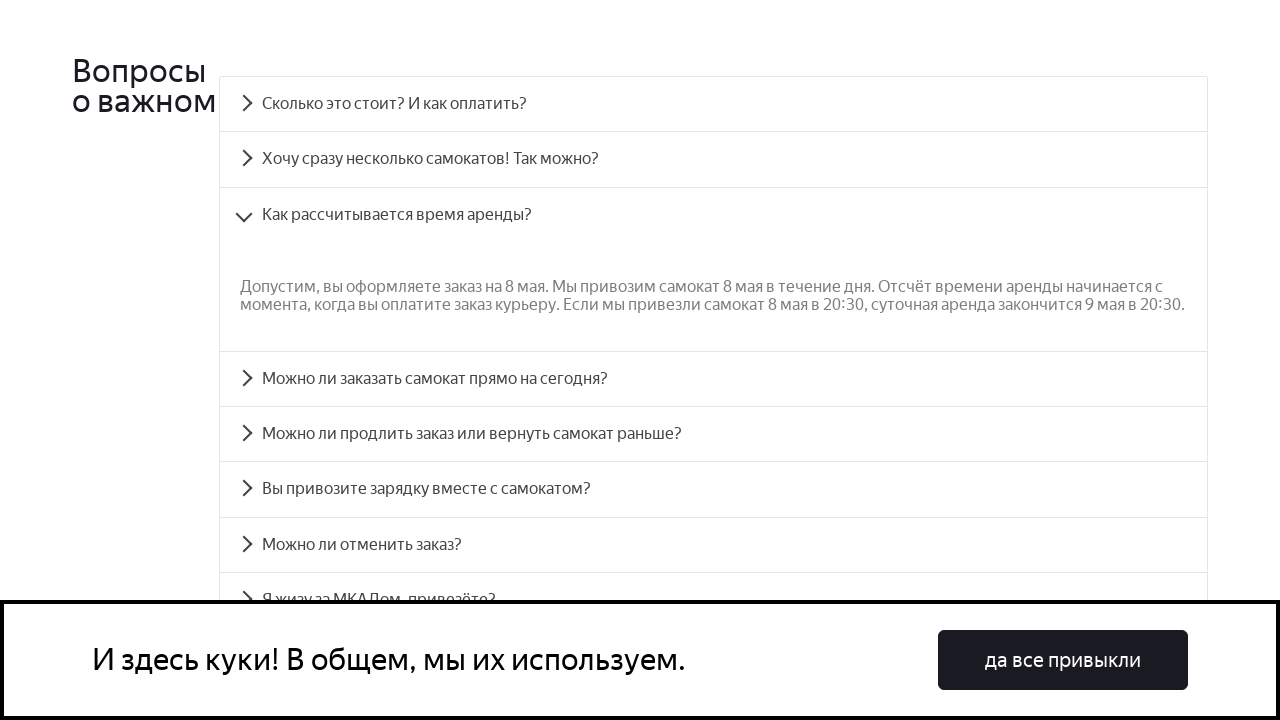

Scrolled accordion item 3 into view
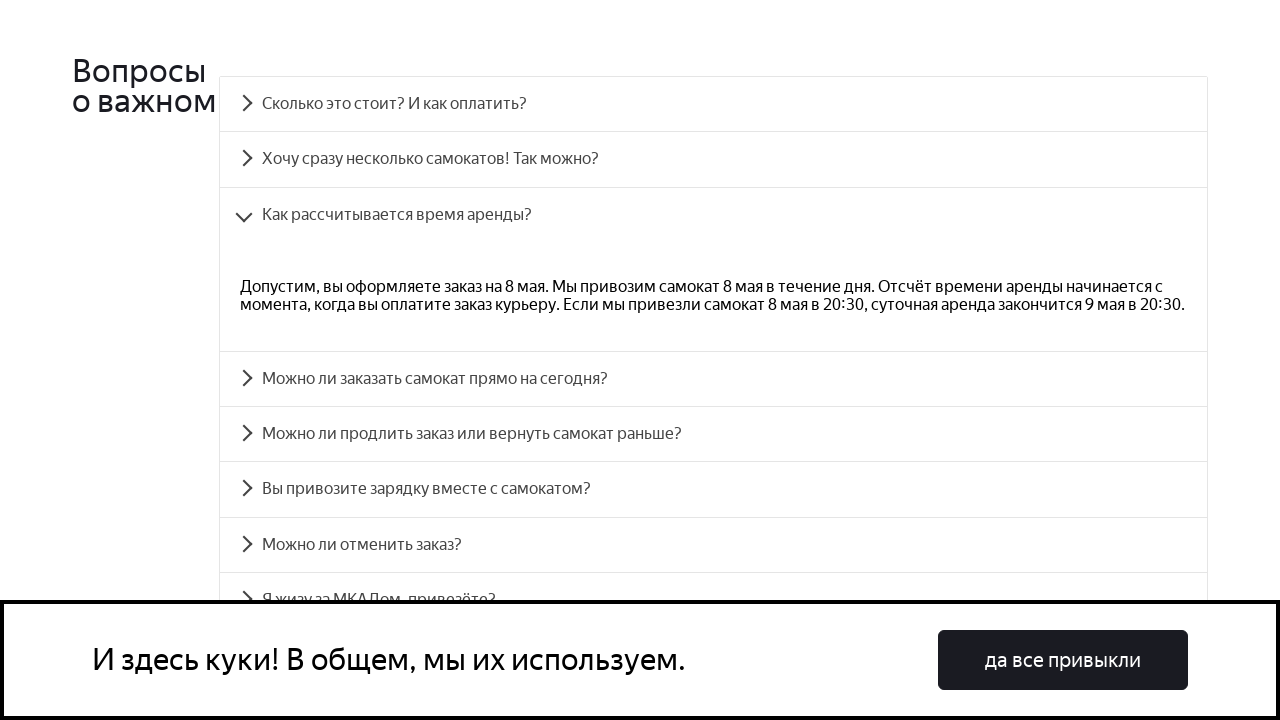

Clicked on FAQ accordion item 3 at (714, 379) on div.accordion__item >> nth=3 >> div.accordion__heading
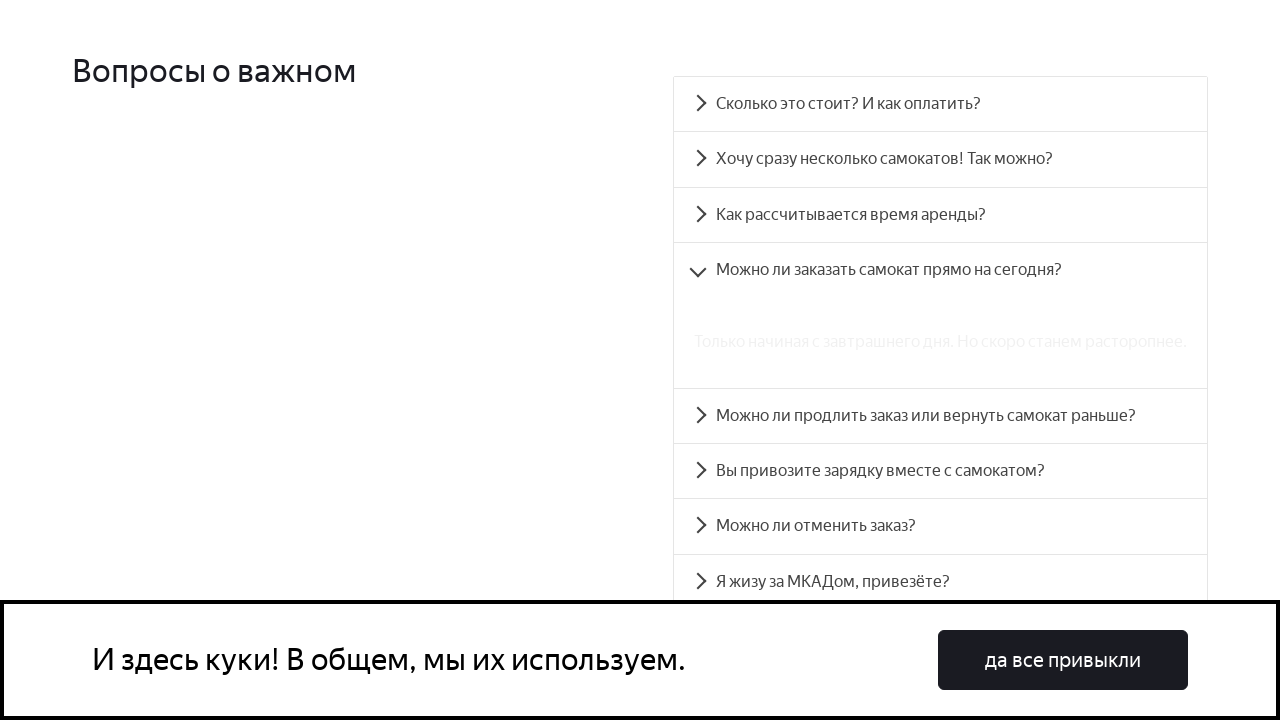

Answer panel for item 3 became visible
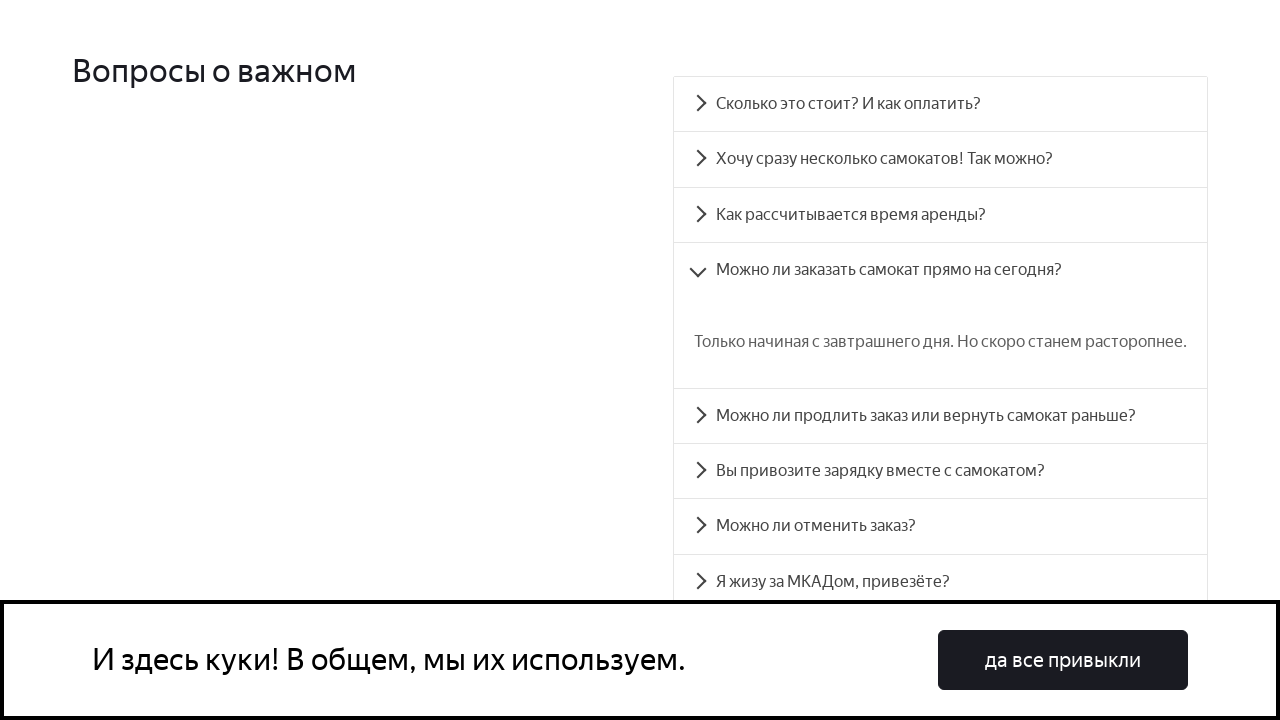

Scrolled accordion item 4 into view
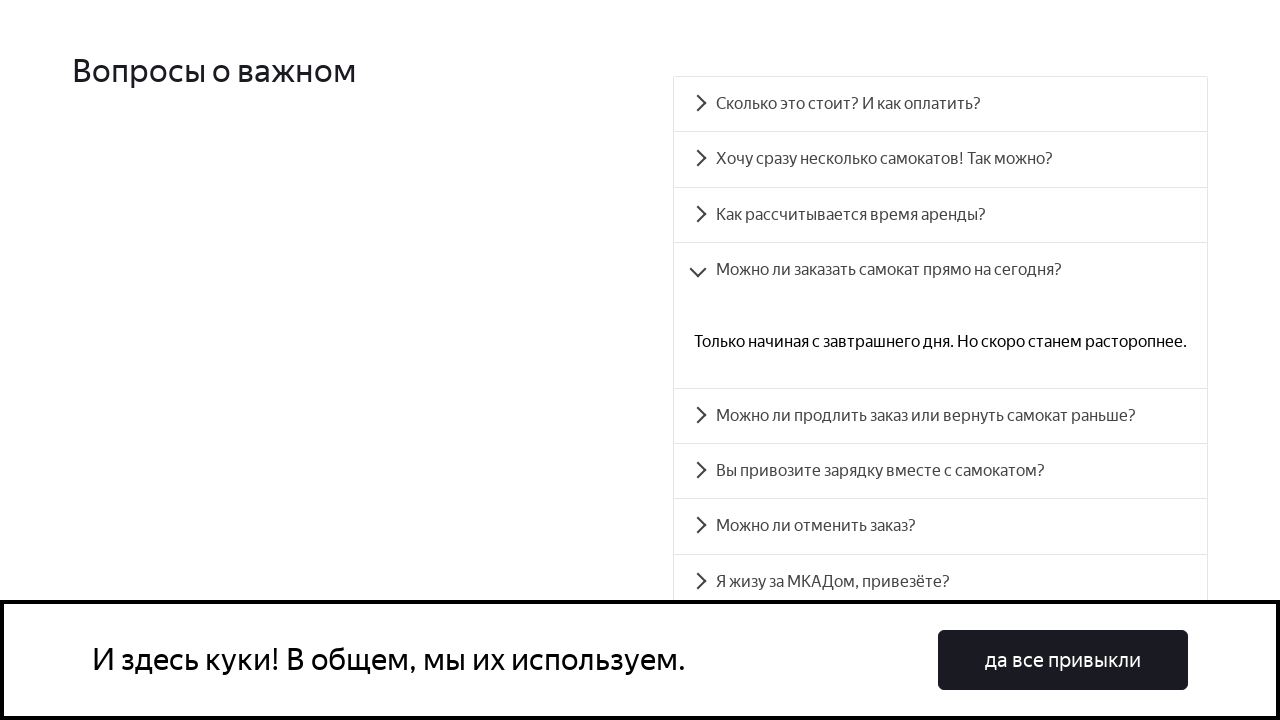

Clicked on FAQ accordion item 4 at (940, 416) on div.accordion__item >> nth=4 >> div.accordion__heading
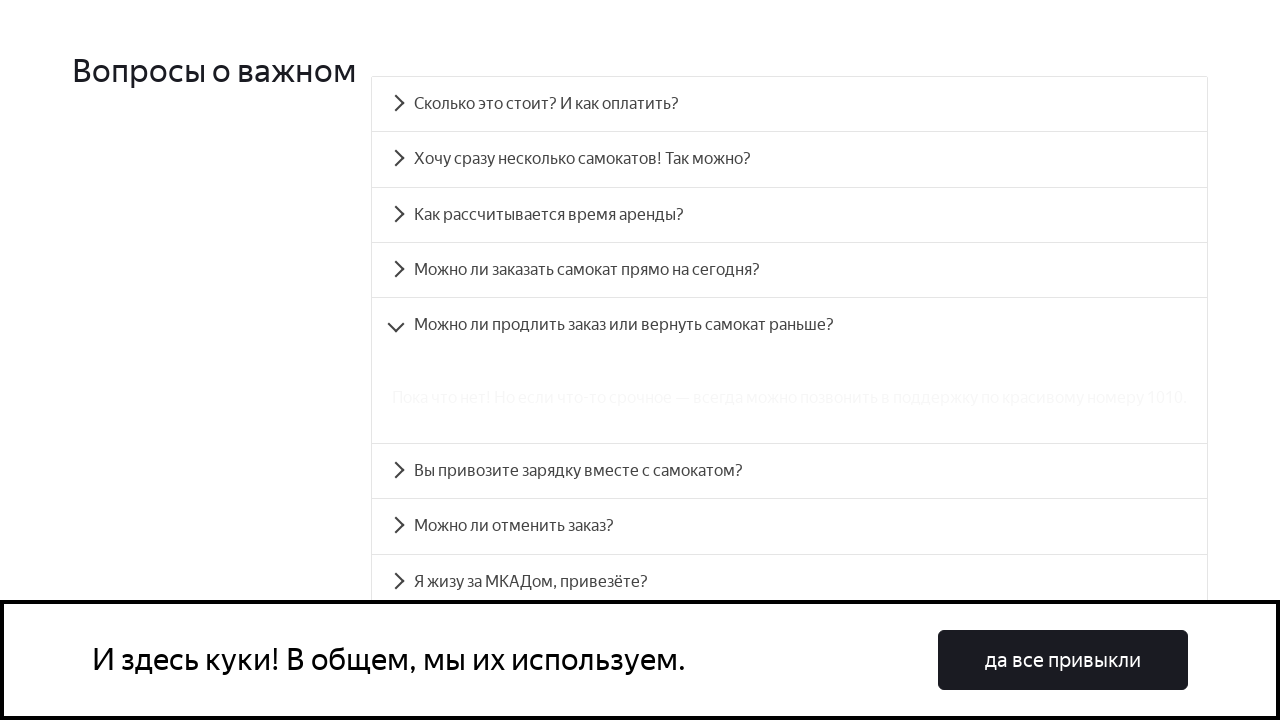

Answer panel for item 4 became visible
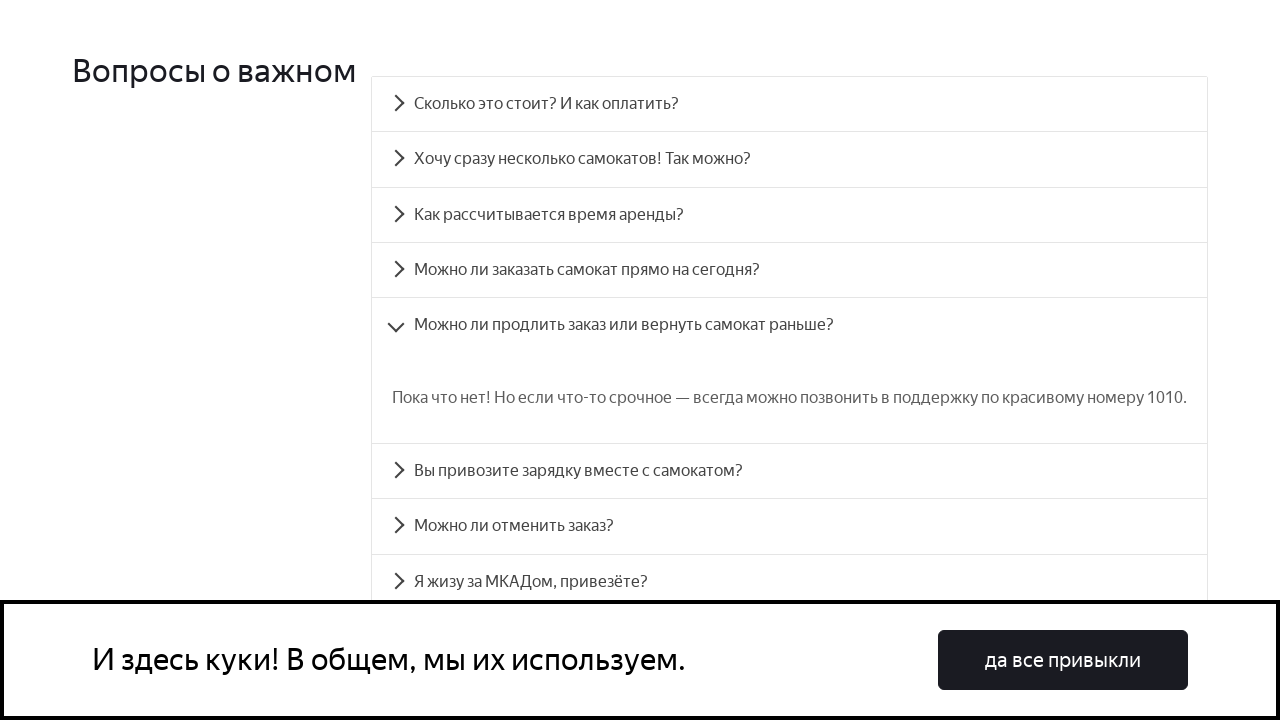

Scrolled accordion item 5 into view
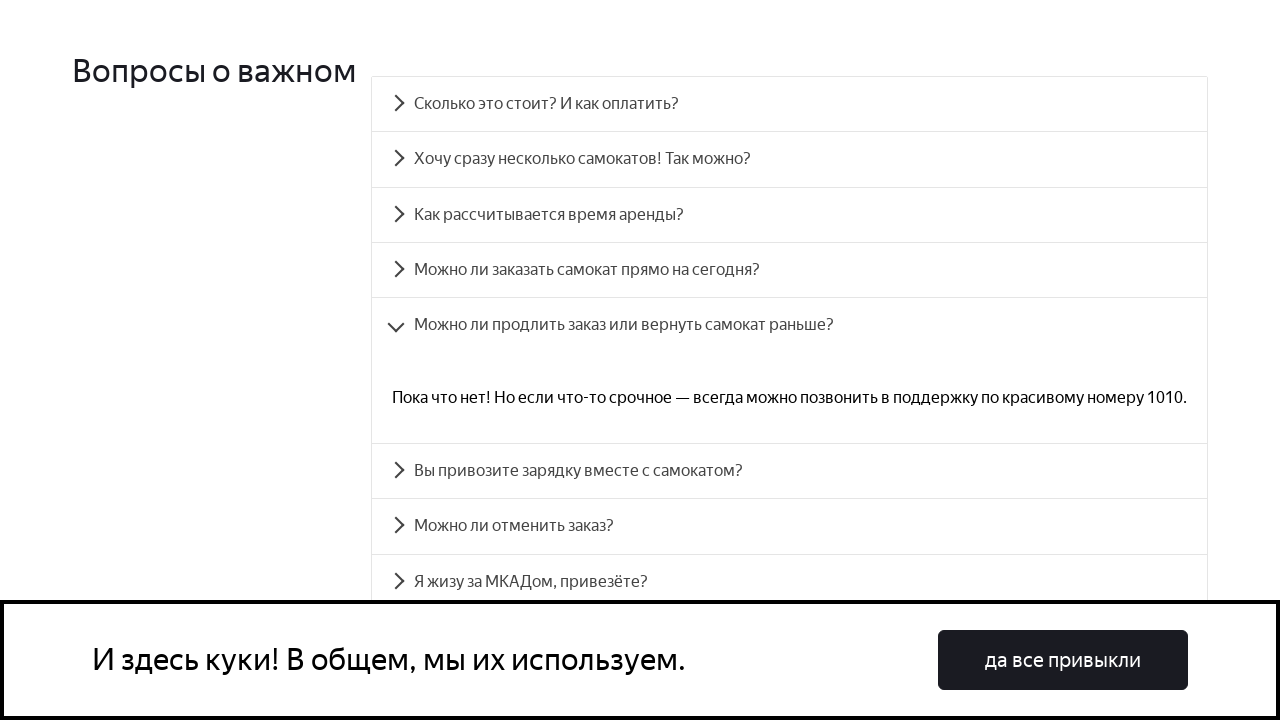

Clicked on FAQ accordion item 5 at (790, 471) on div.accordion__item >> nth=5 >> div.accordion__heading
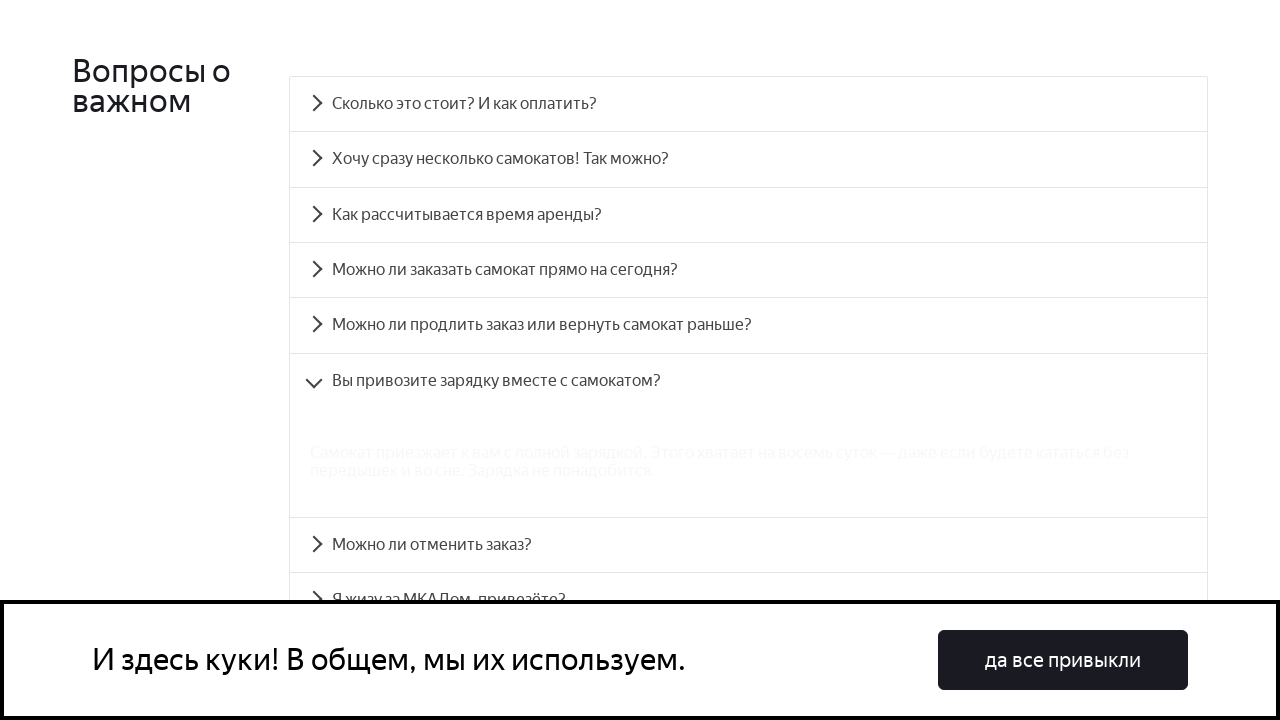

Answer panel for item 5 became visible
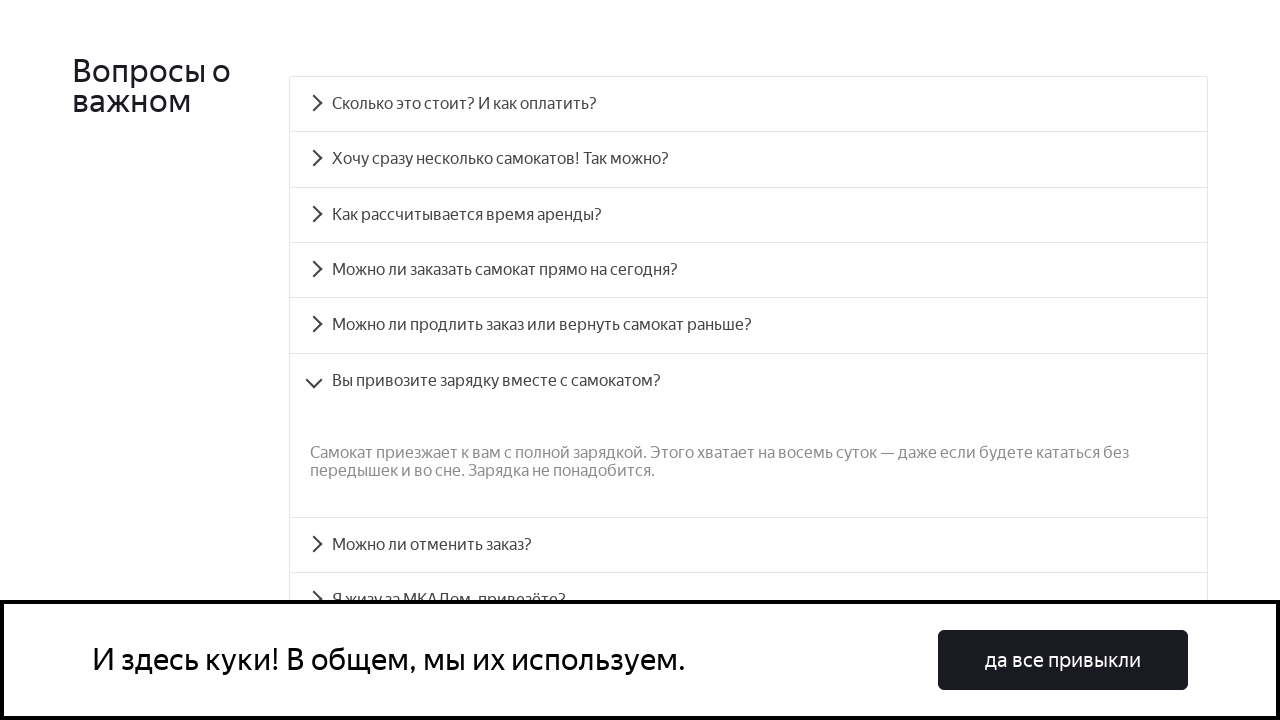

Scrolled accordion item 6 into view
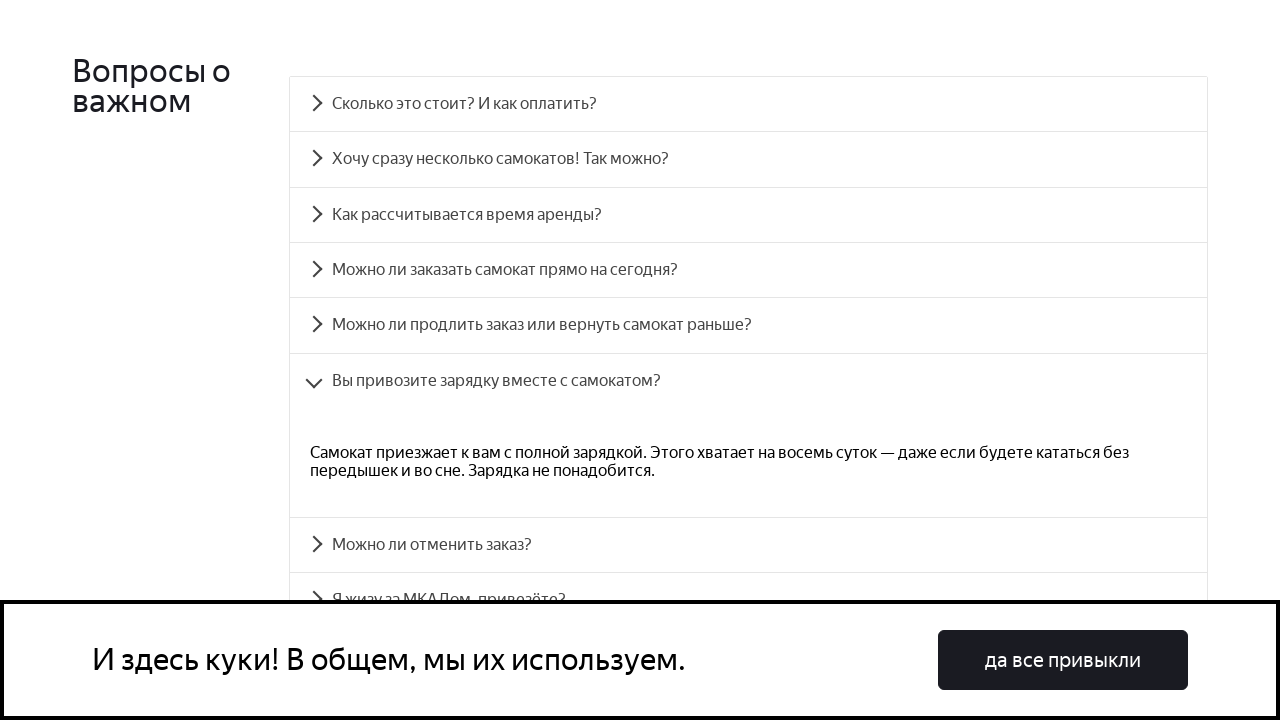

Clicked on FAQ accordion item 6 at (748, 545) on div.accordion__item >> nth=6 >> div.accordion__heading
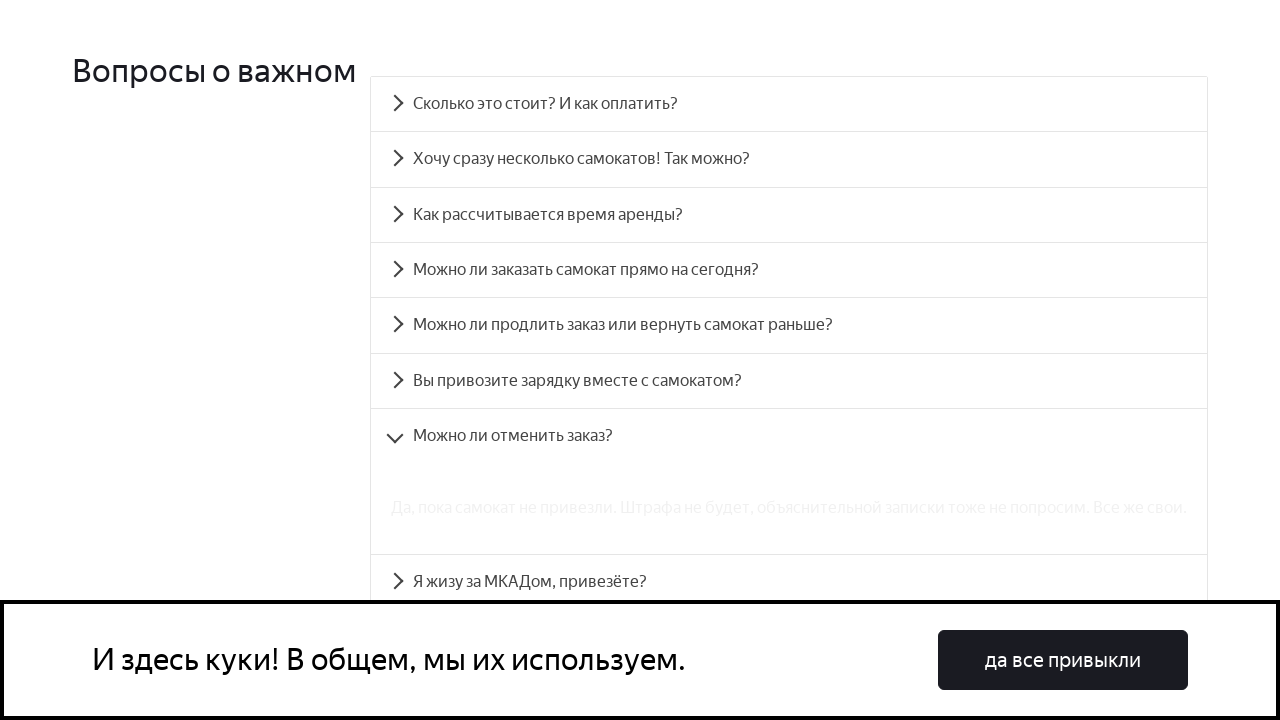

Answer panel for item 6 became visible
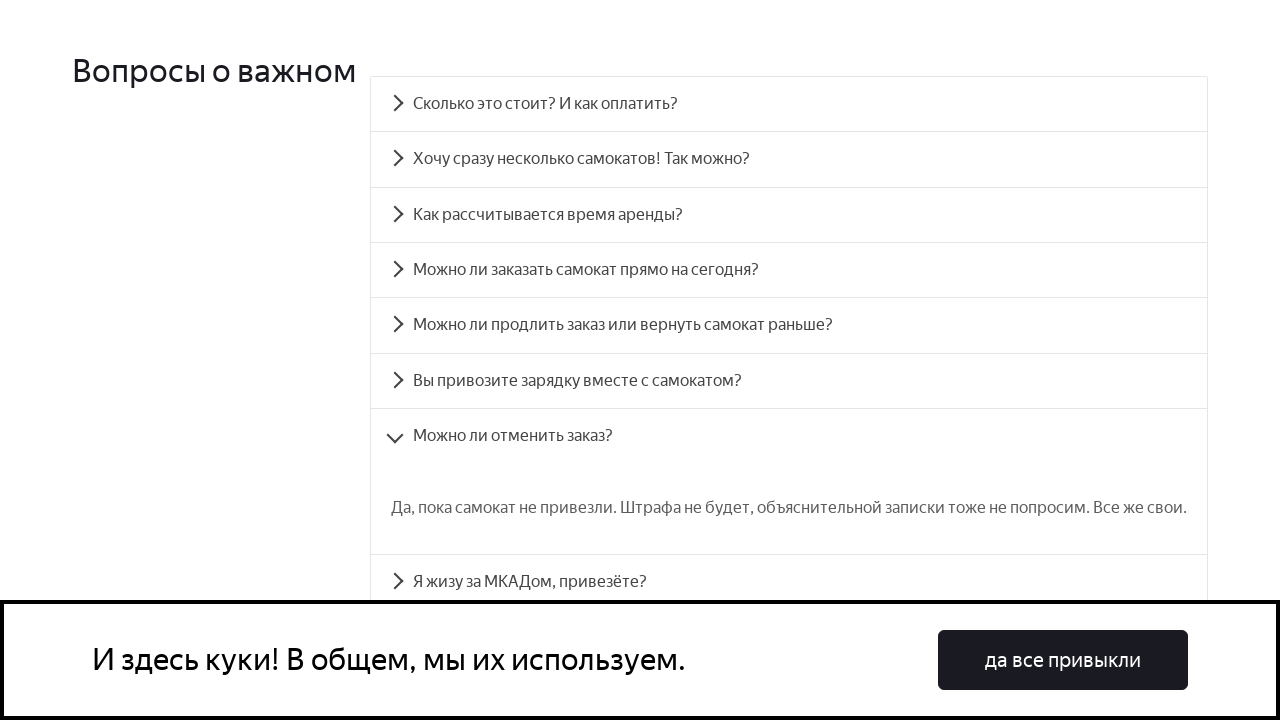

Scrolled accordion item 7 into view
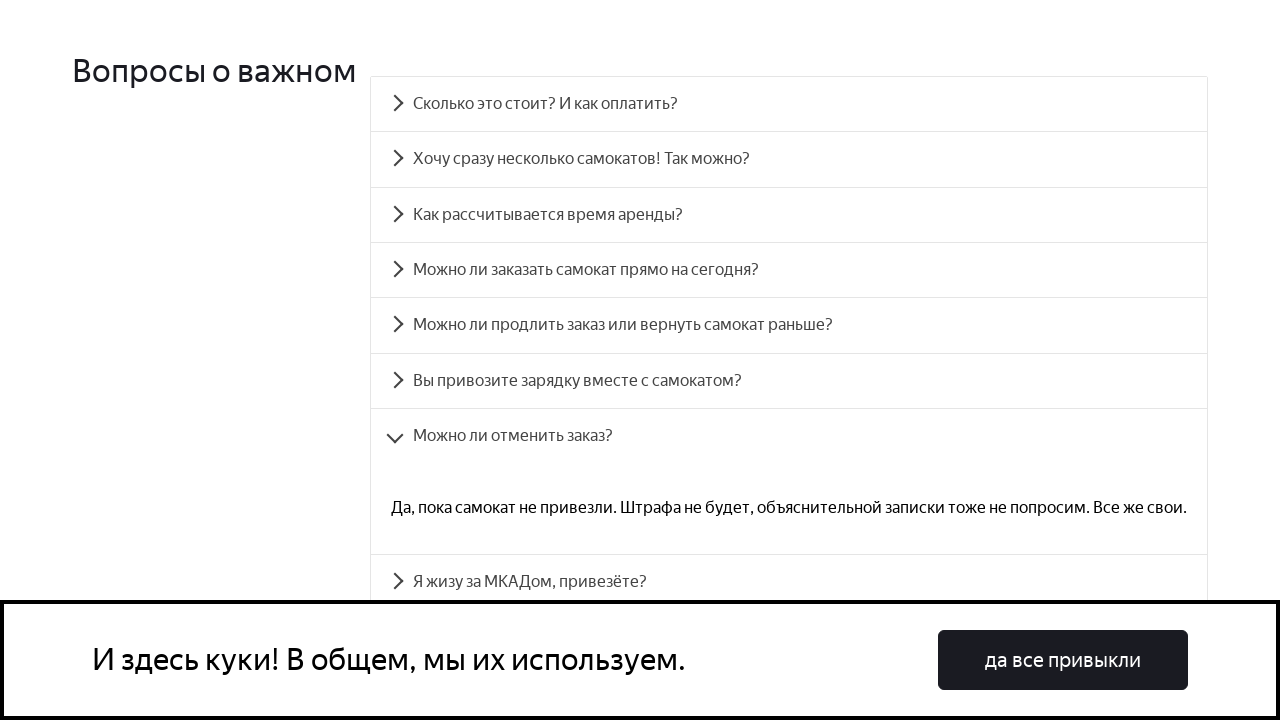

Clicked on FAQ accordion item 7 at (789, 582) on div.accordion__item >> nth=7 >> div.accordion__heading
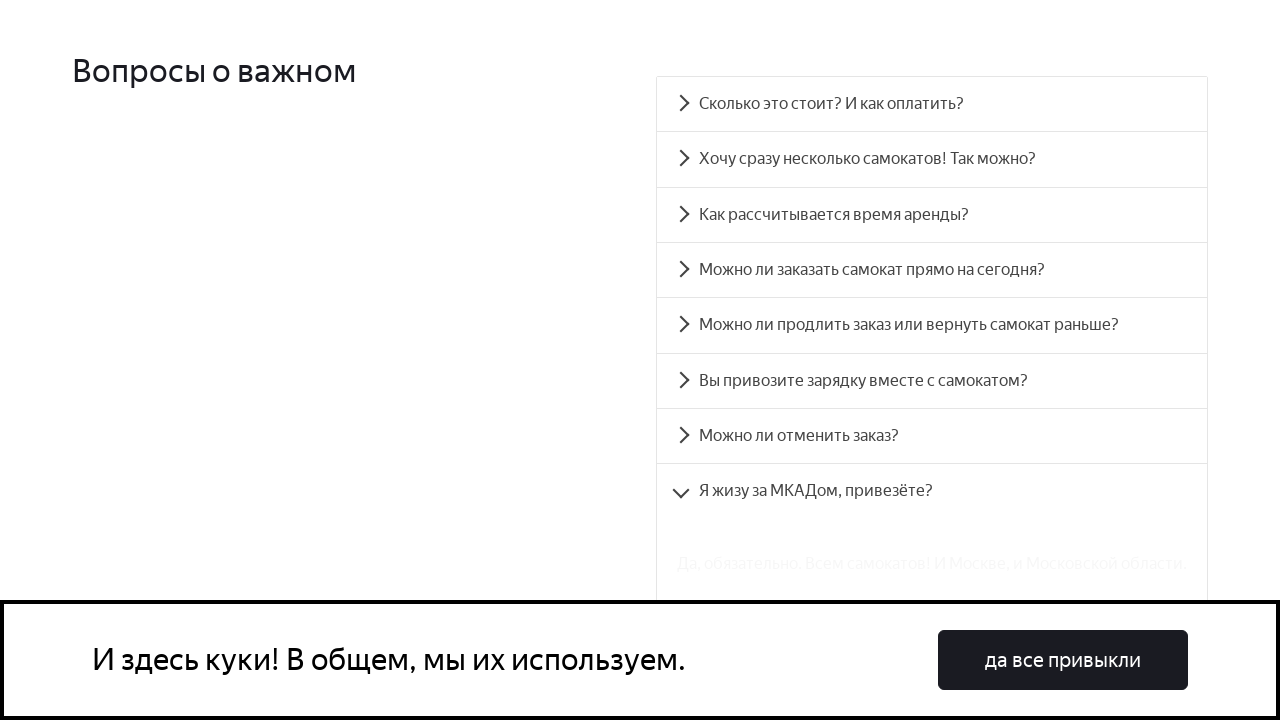

Answer panel for item 7 became visible
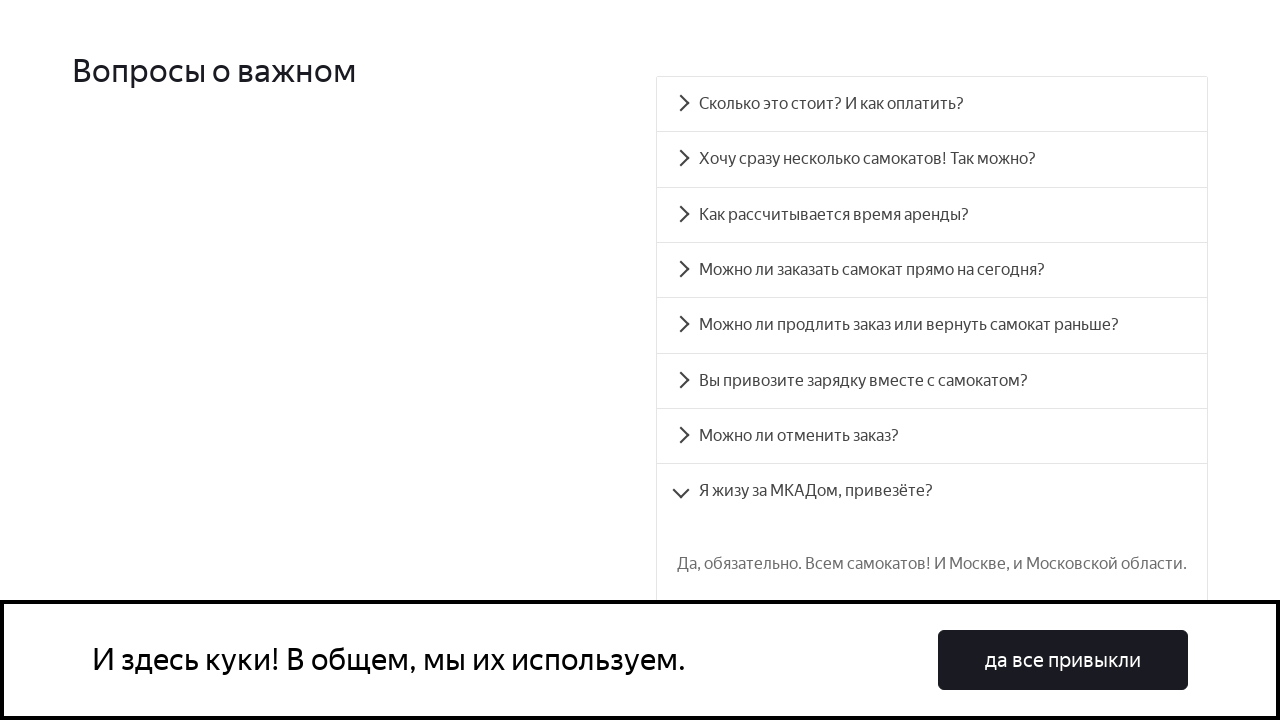

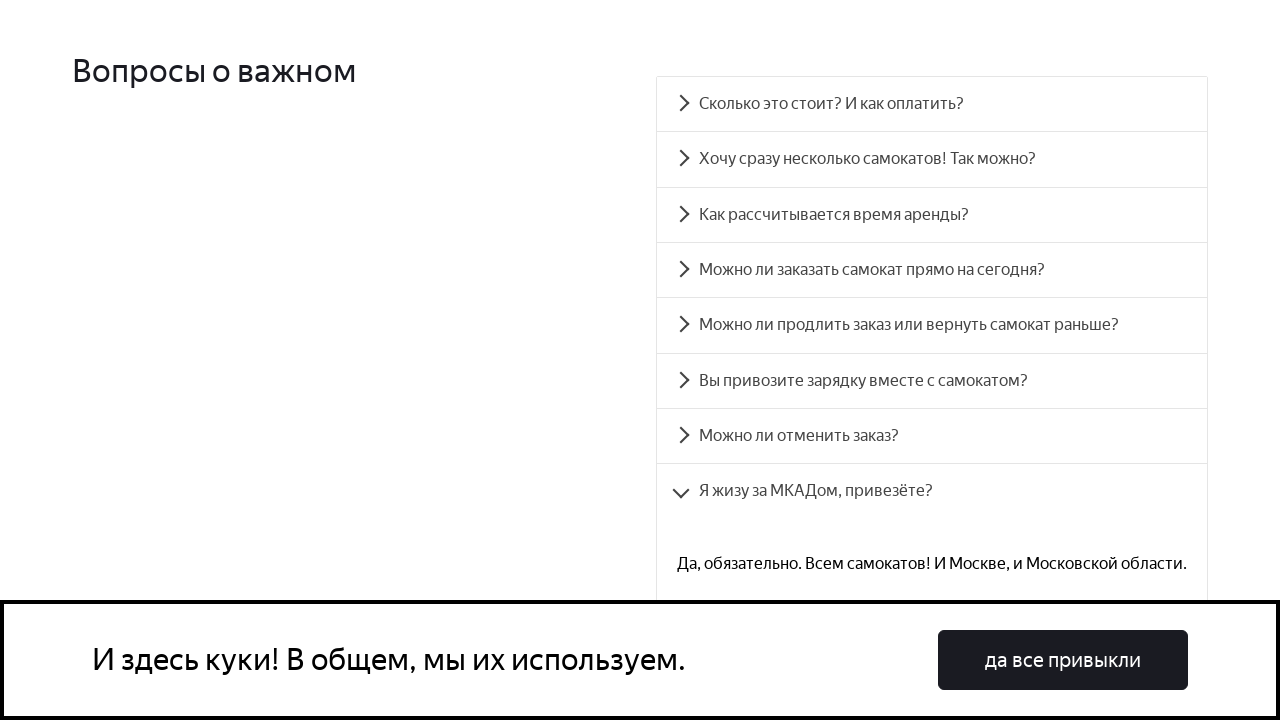